Navigates to the University of Latvia website homepage

Starting URL: https://www.lu.lv/

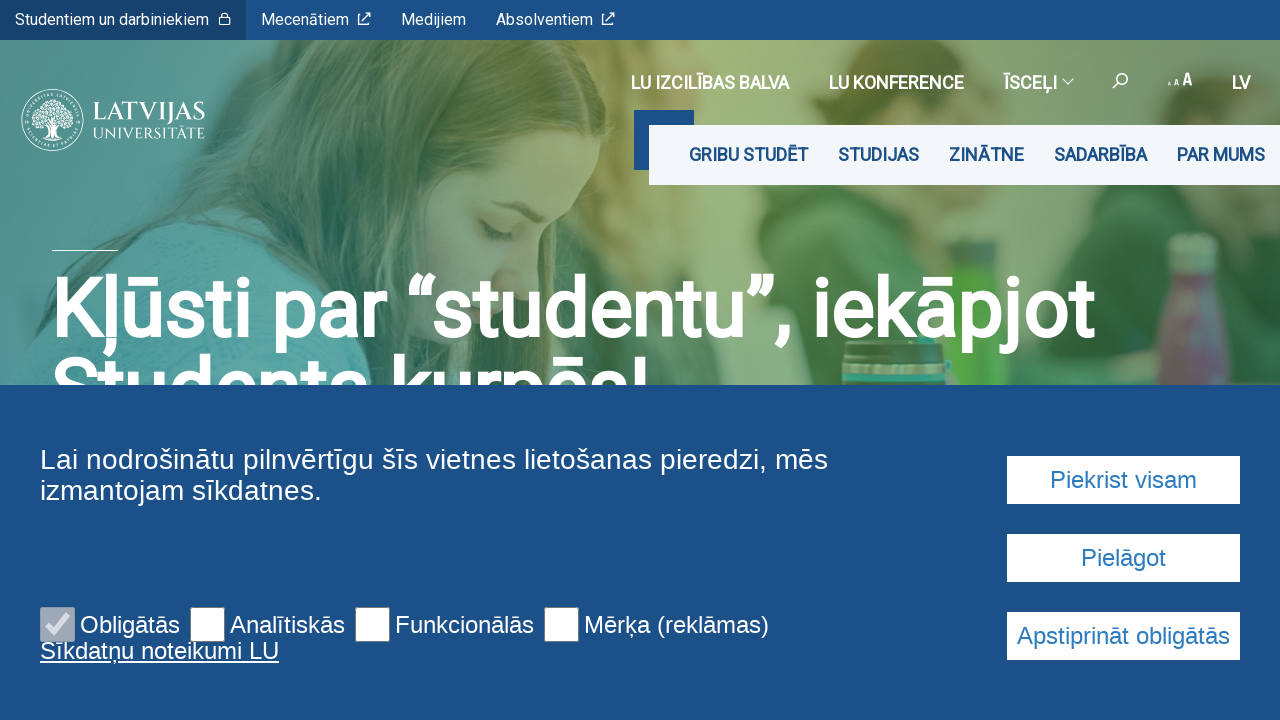

Waited for University of Latvia homepage to load (DOM content loaded)
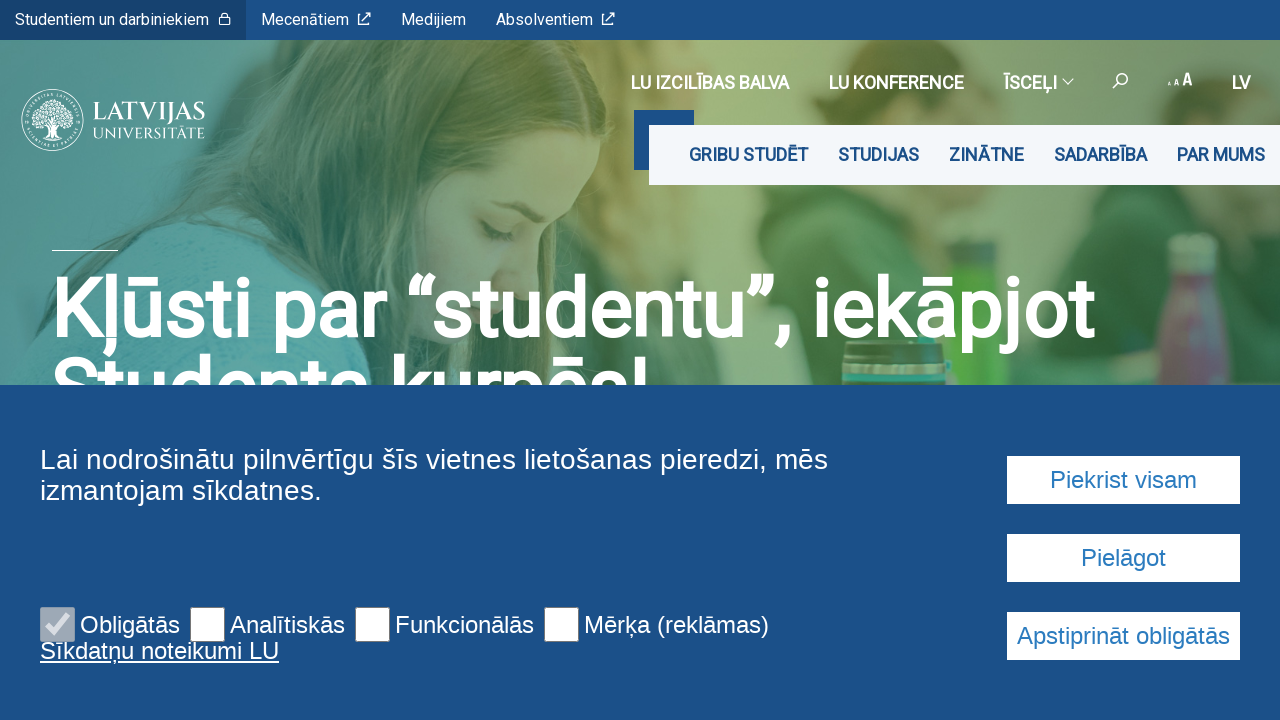

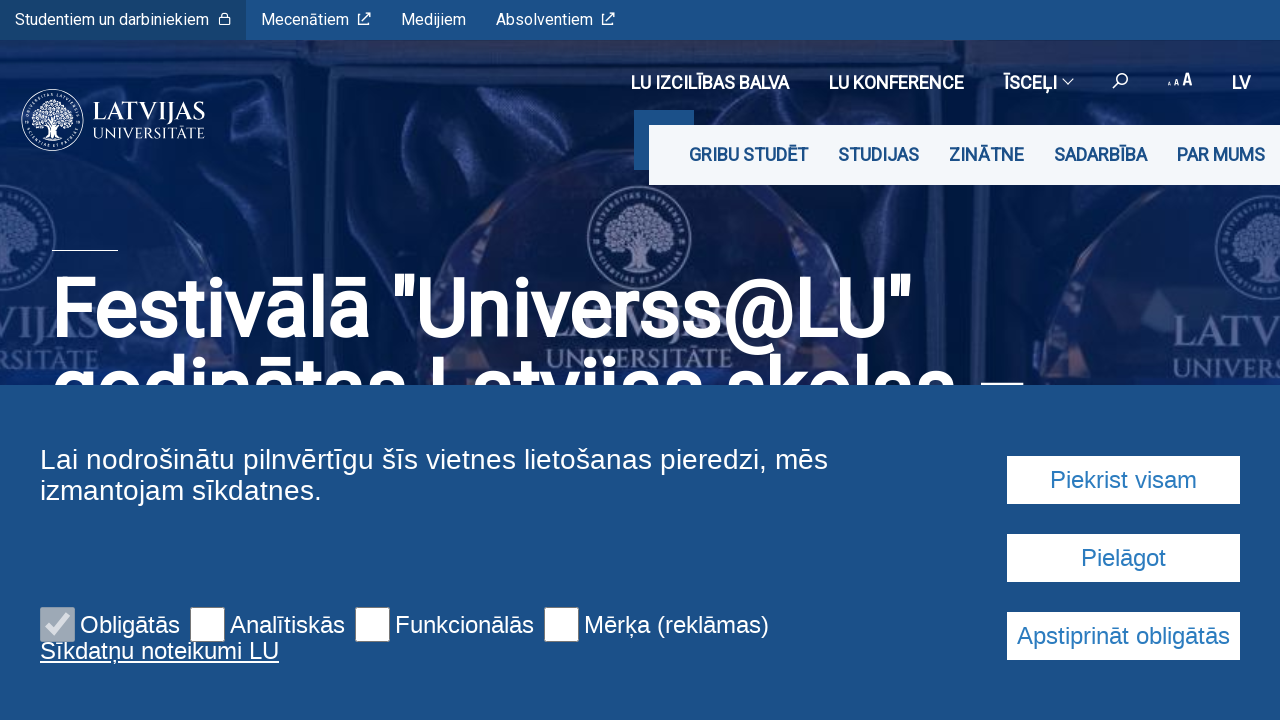